Tests a tarot reading application's full flow including navigating to the reading page, entering a question, selecting cards, waiting for interpretation, testing the share functionality, and verifying the community page.

Starting URL: https://test-studio-firebase.vercel.app

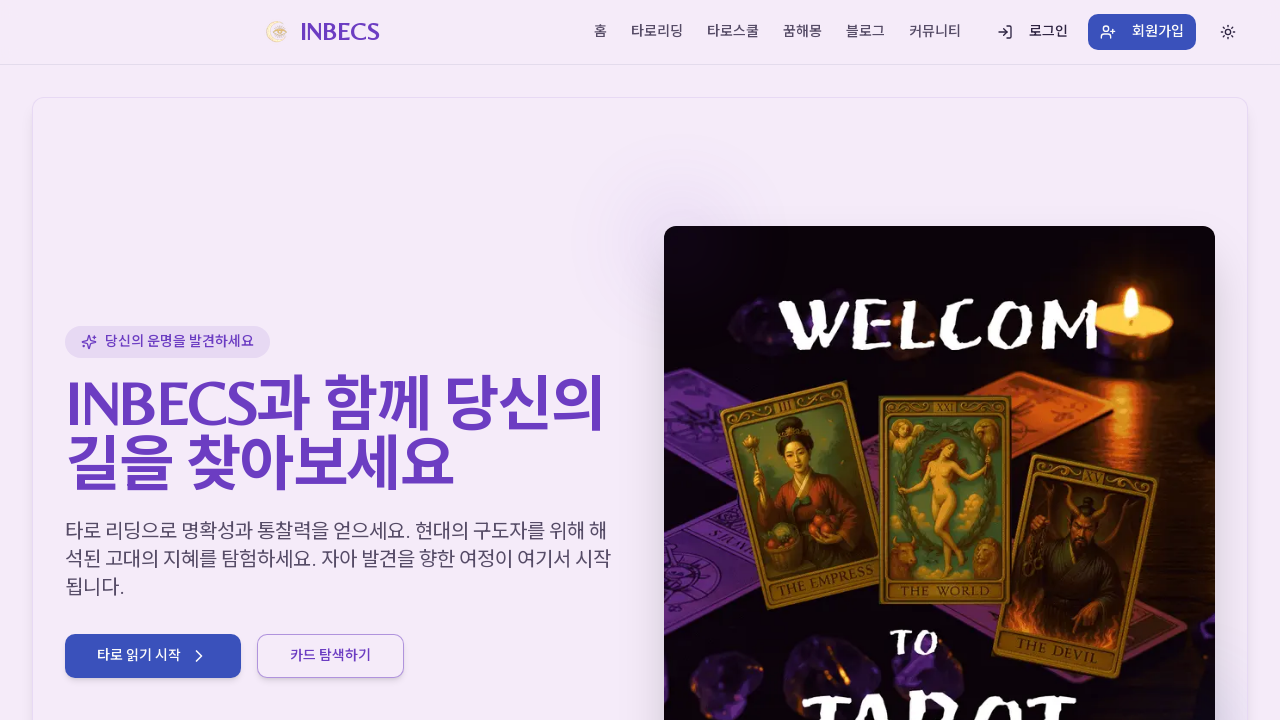

Homepage loaded with networkidle state
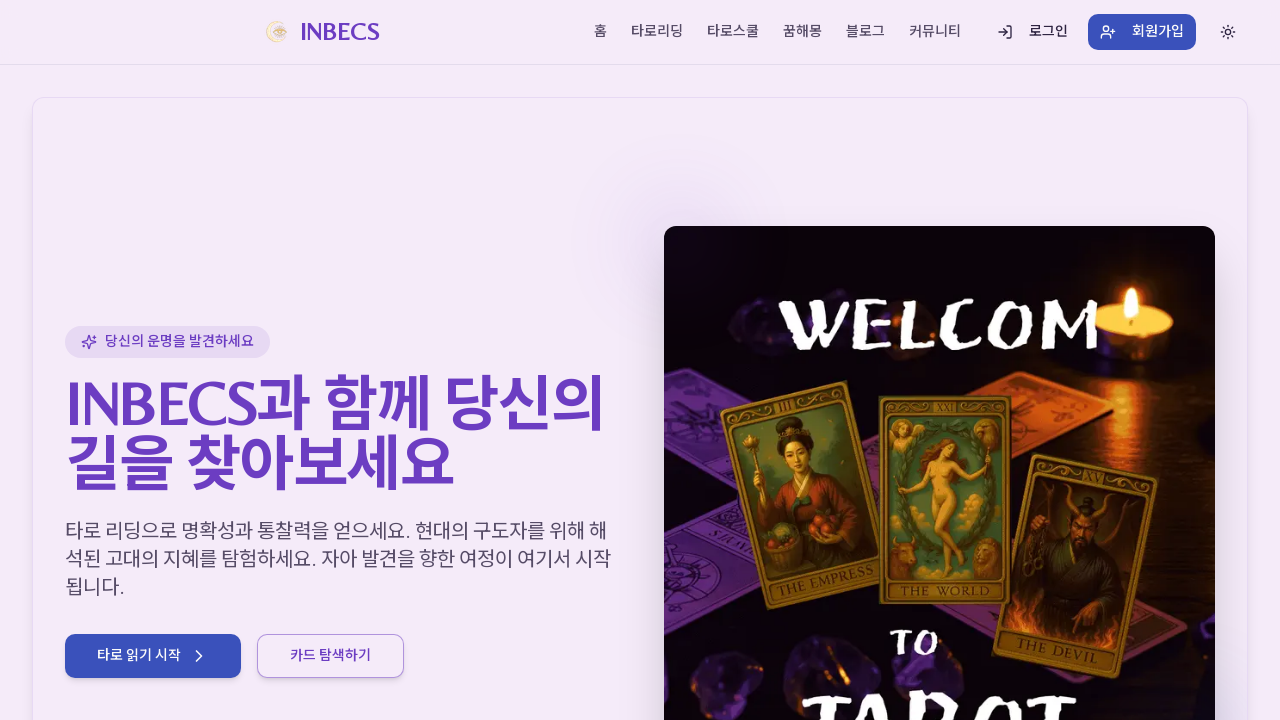

Navigated directly to tarot reading page via URL
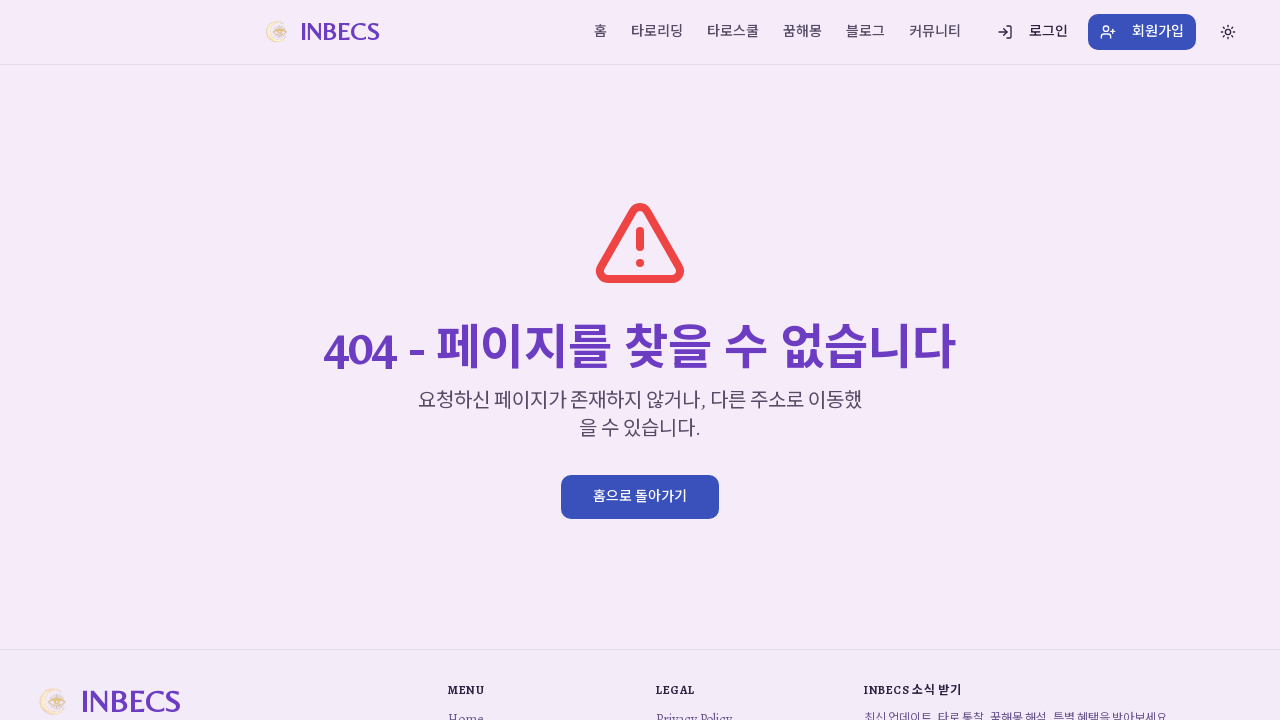

Tarot reading page loaded with networkidle state
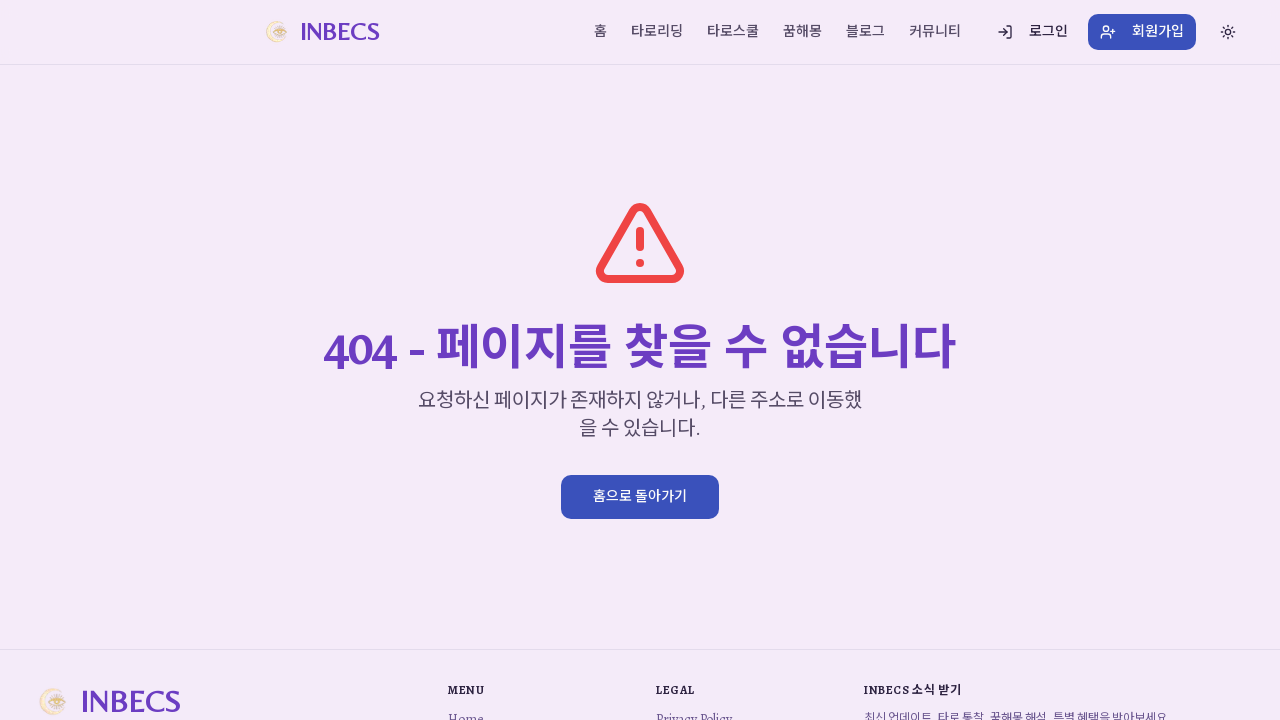

Waited 5 seconds for interpretation to generate
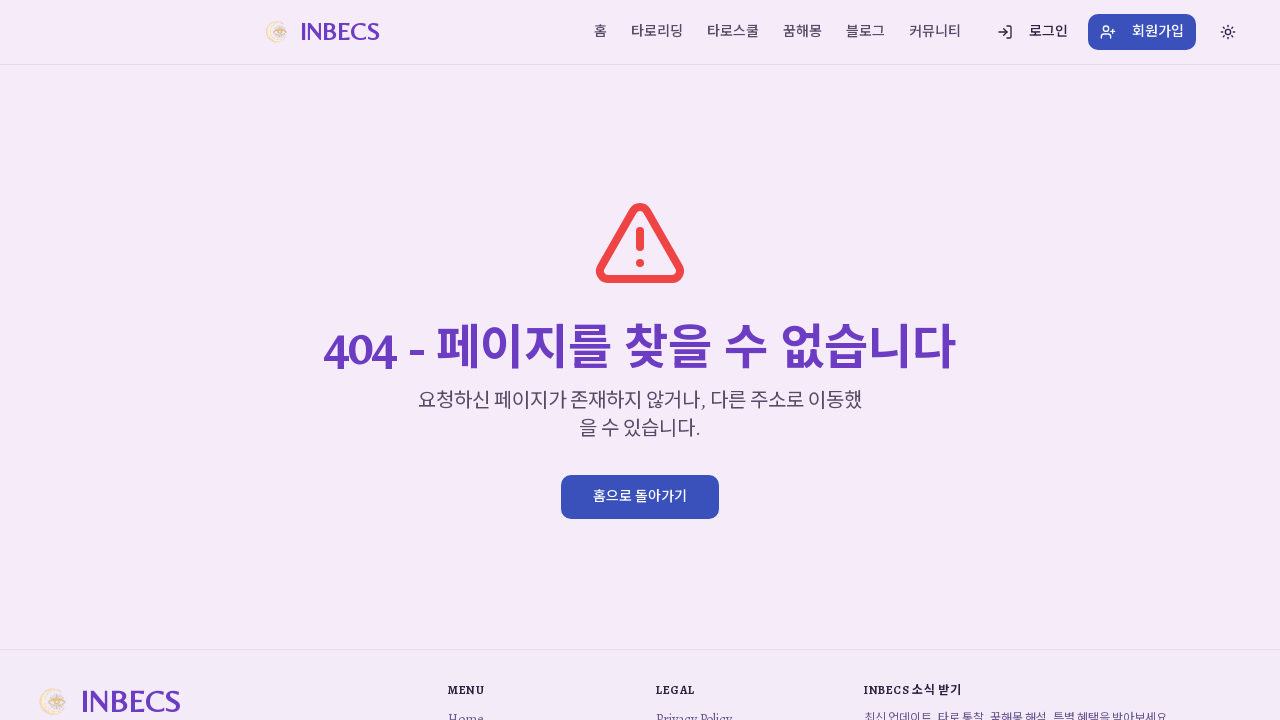

Navigated to community reading share page
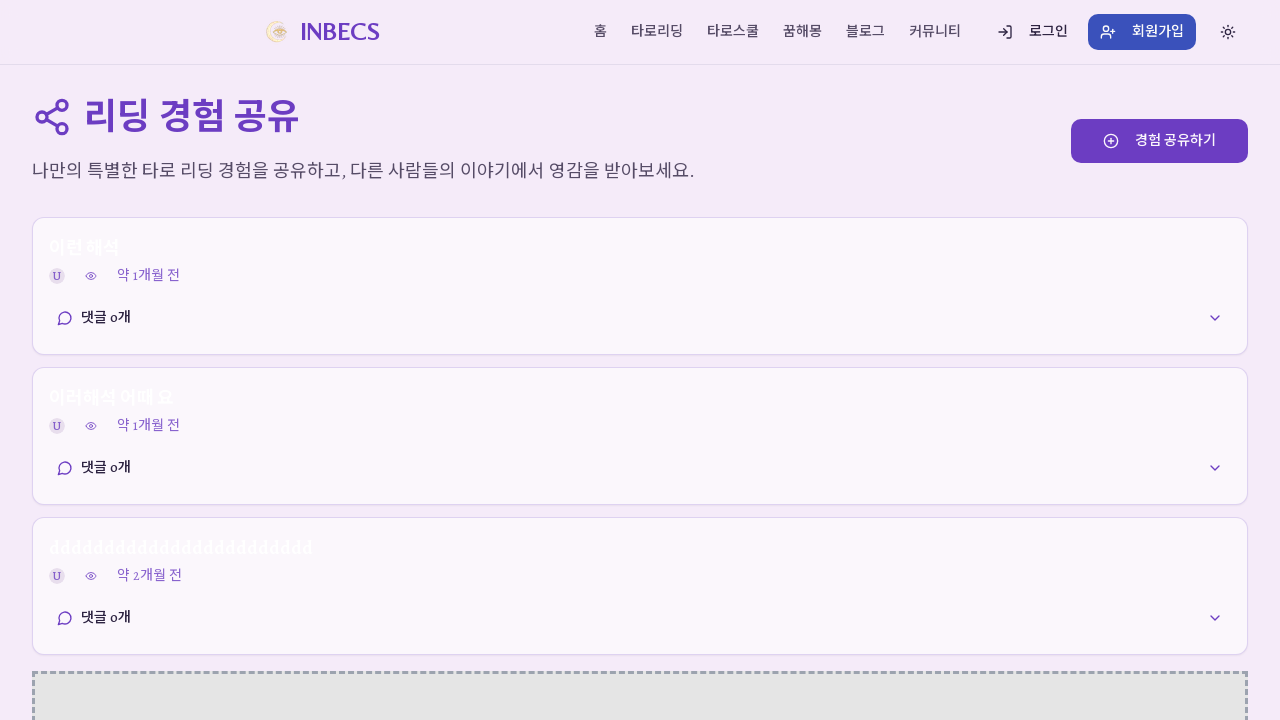

Community page loaded with networkidle state
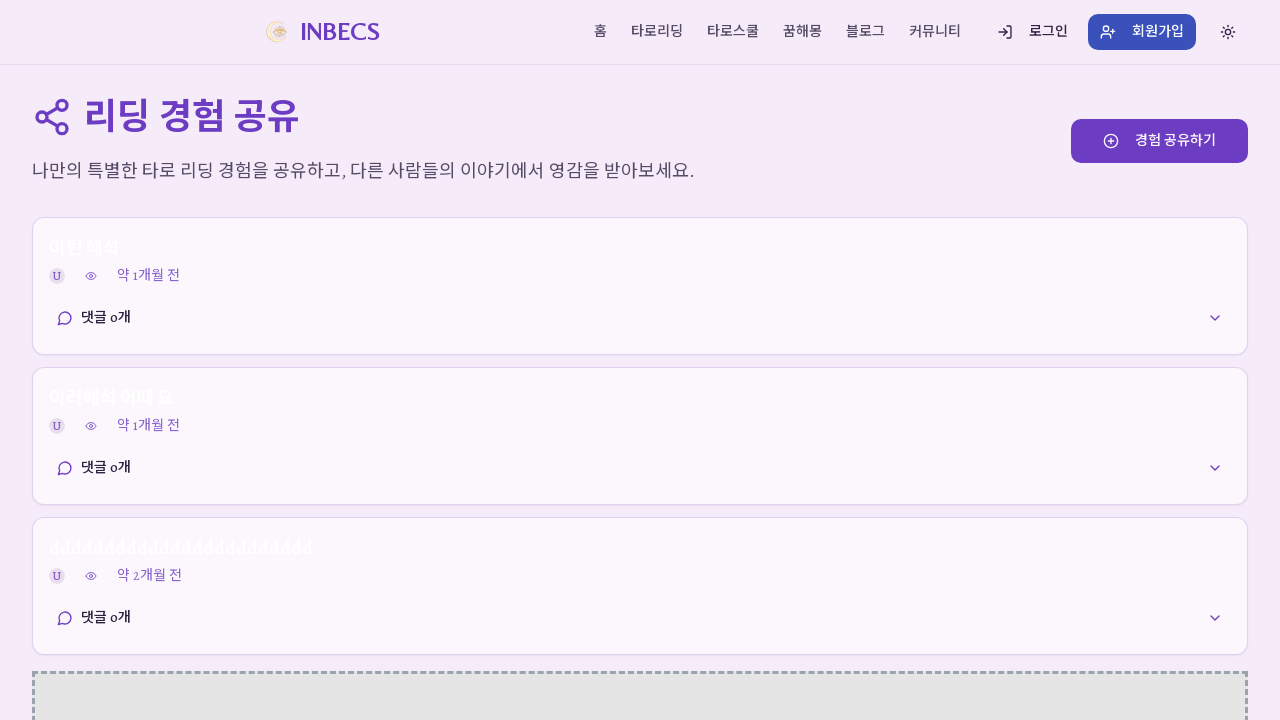

Waited 2 seconds for community page content
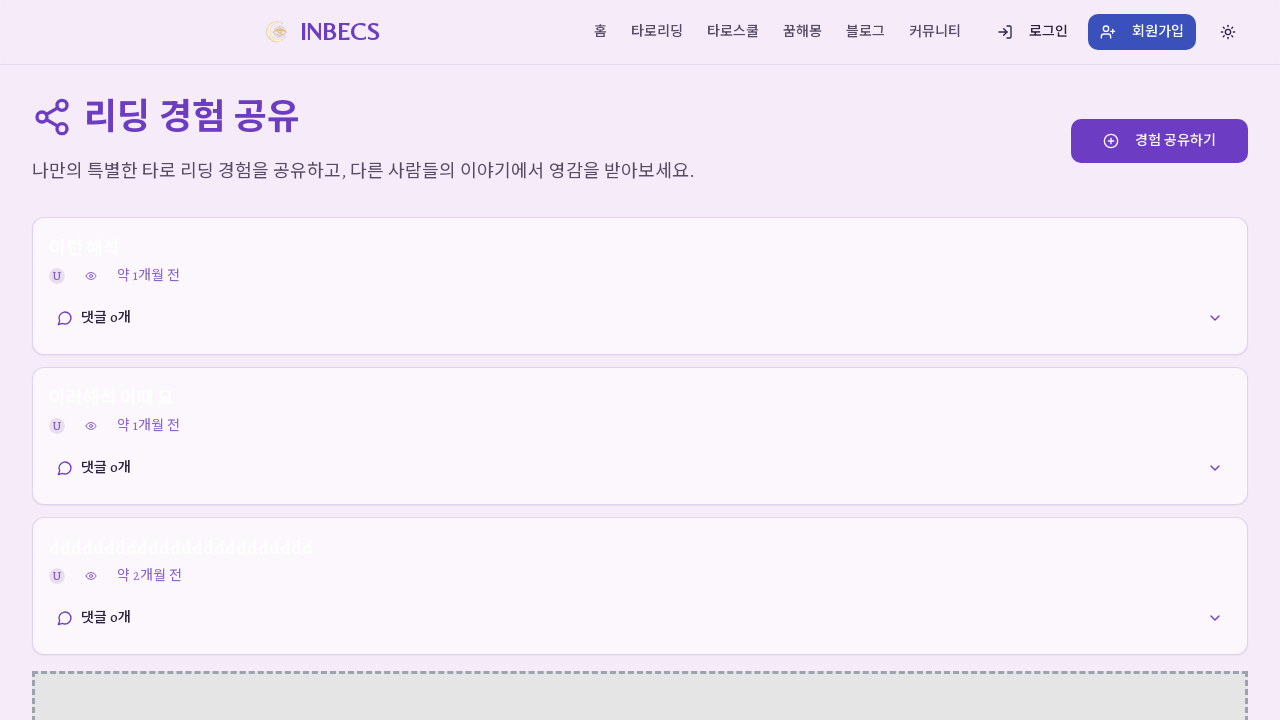

Verified community share button exists
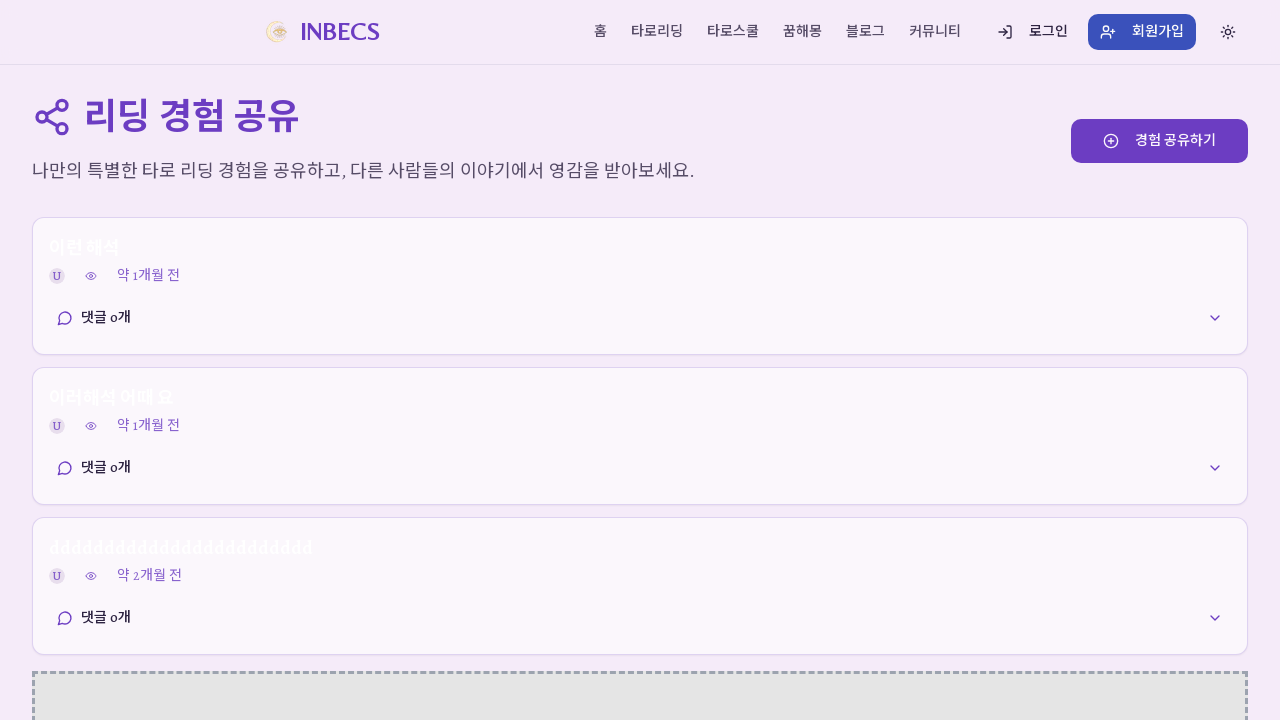

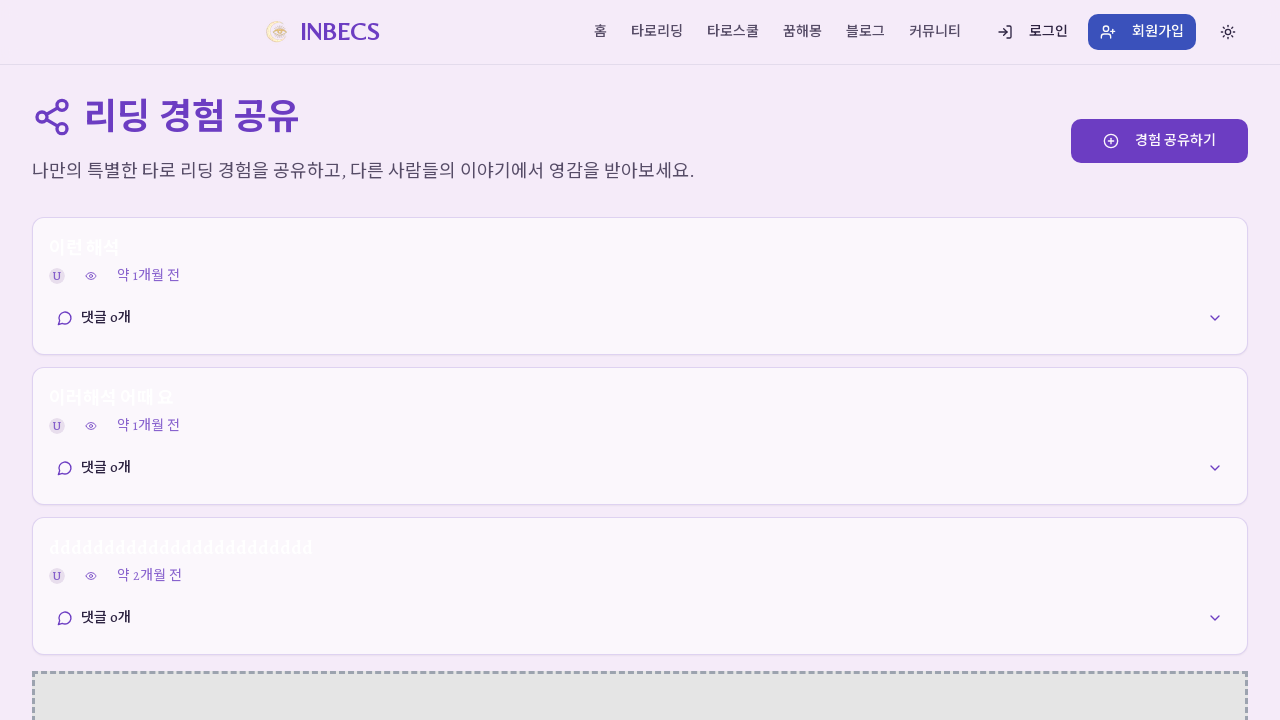